Tests JavaScript prompt alert by entering text into the prompt dialog and verifying the result is displayed on the page

Starting URL: https://demoqa.com/alerts

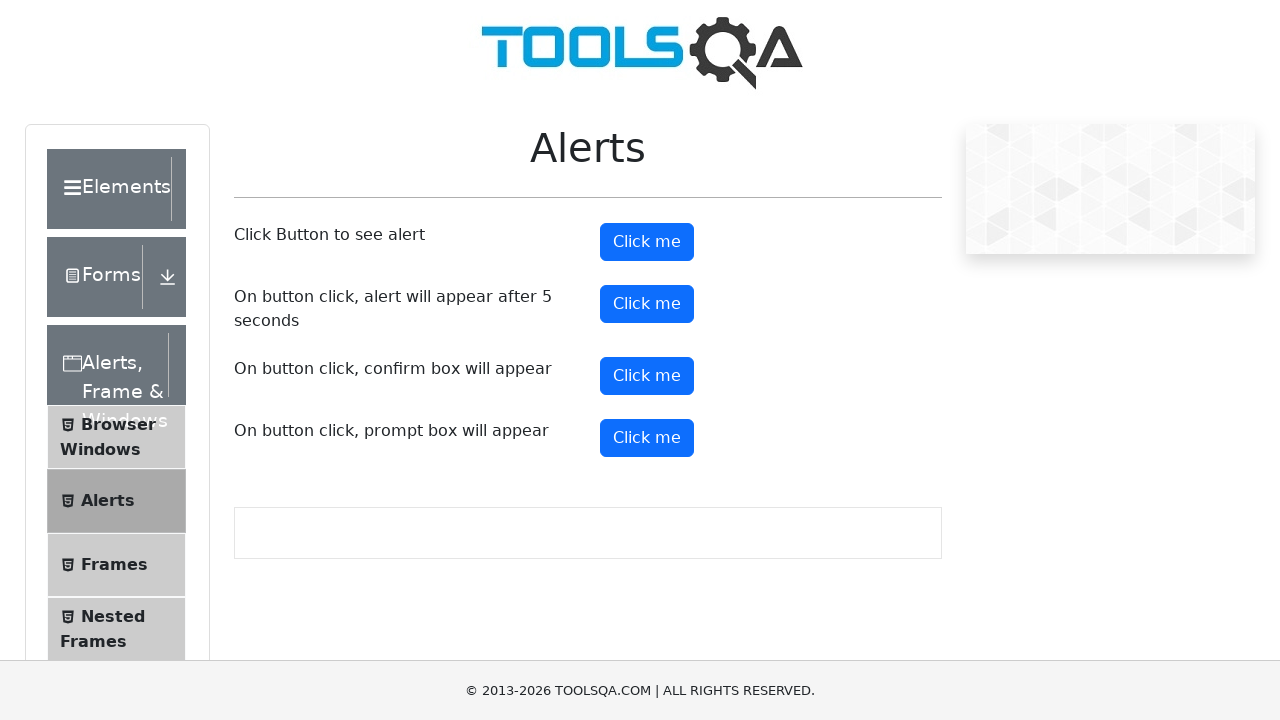

Set up dialog handler to accept prompt with text 'Joe'
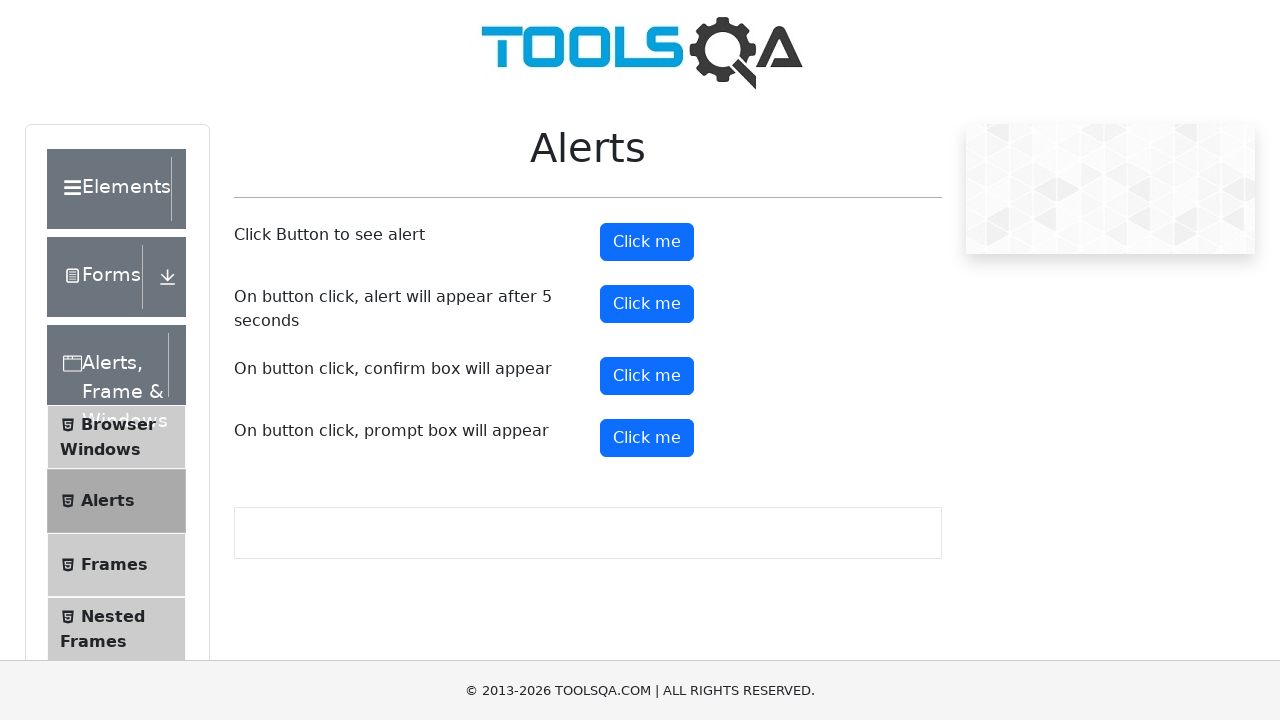

Clicked the prompt button to trigger JavaScript alert at (647, 438) on #promtButton
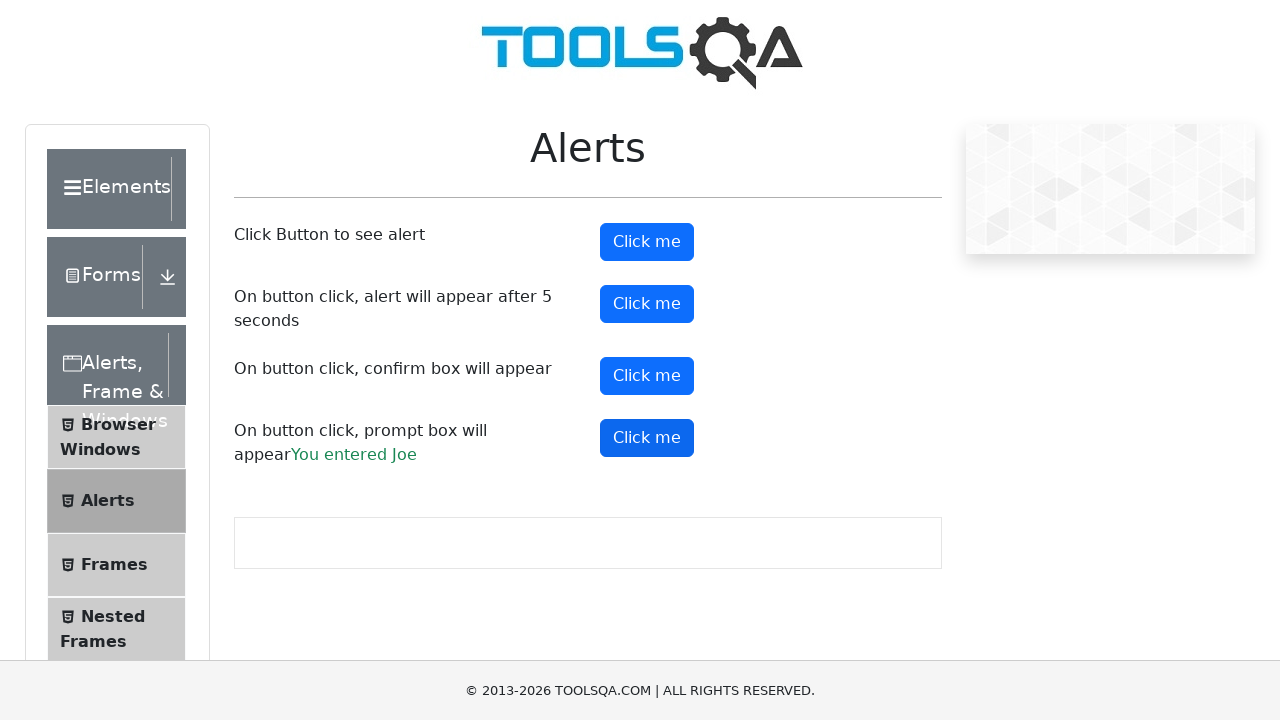

Waited for prompt result to be displayed on page
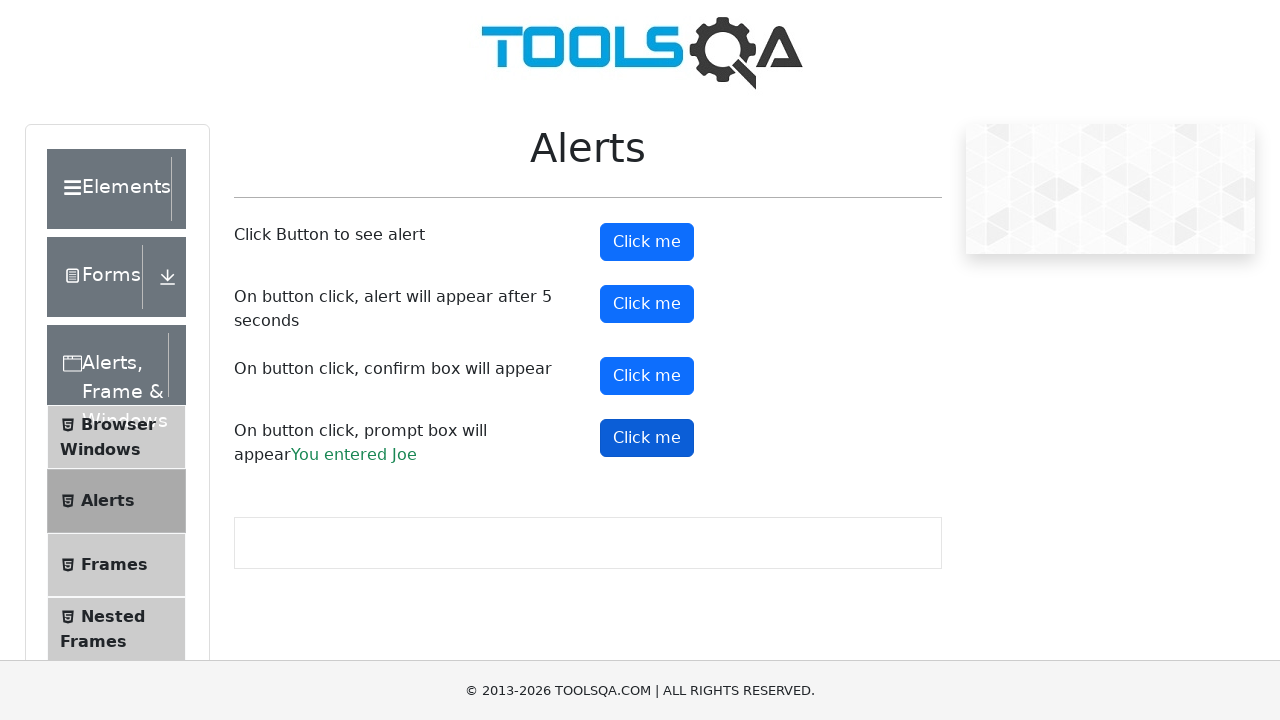

Retrieved prompt result text content
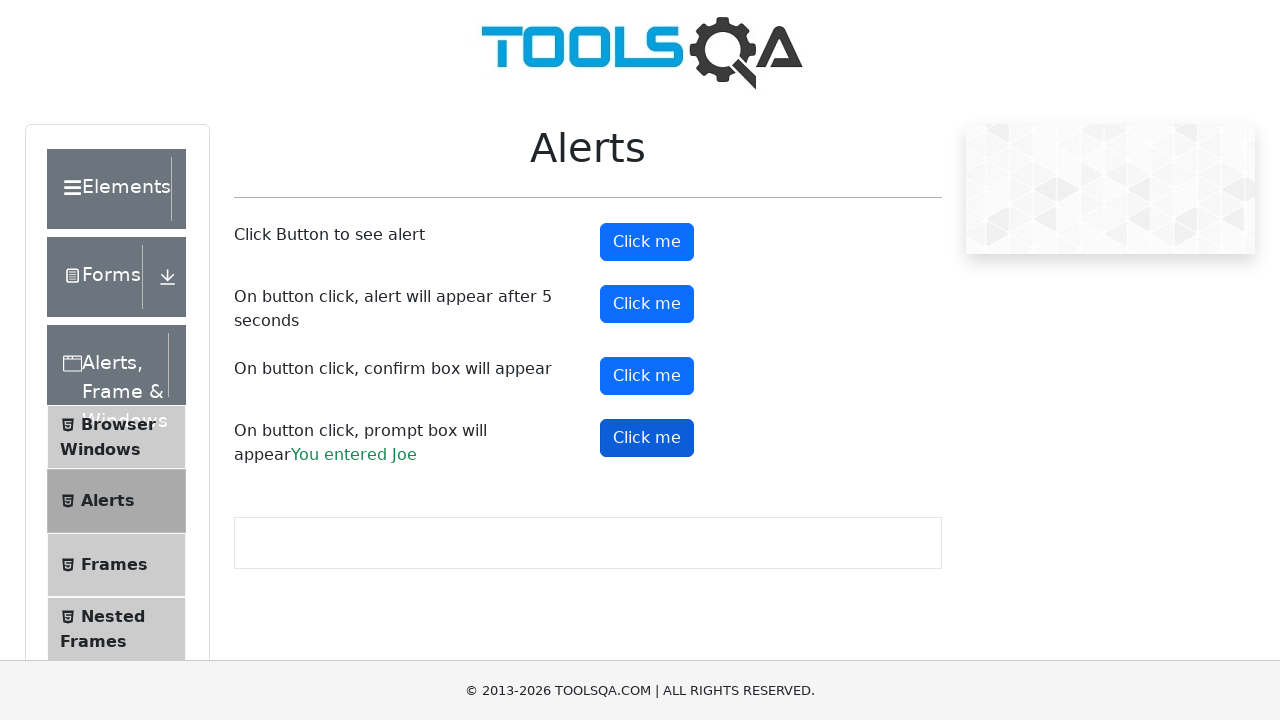

Verified that 'Joe' is present in the prompt result text
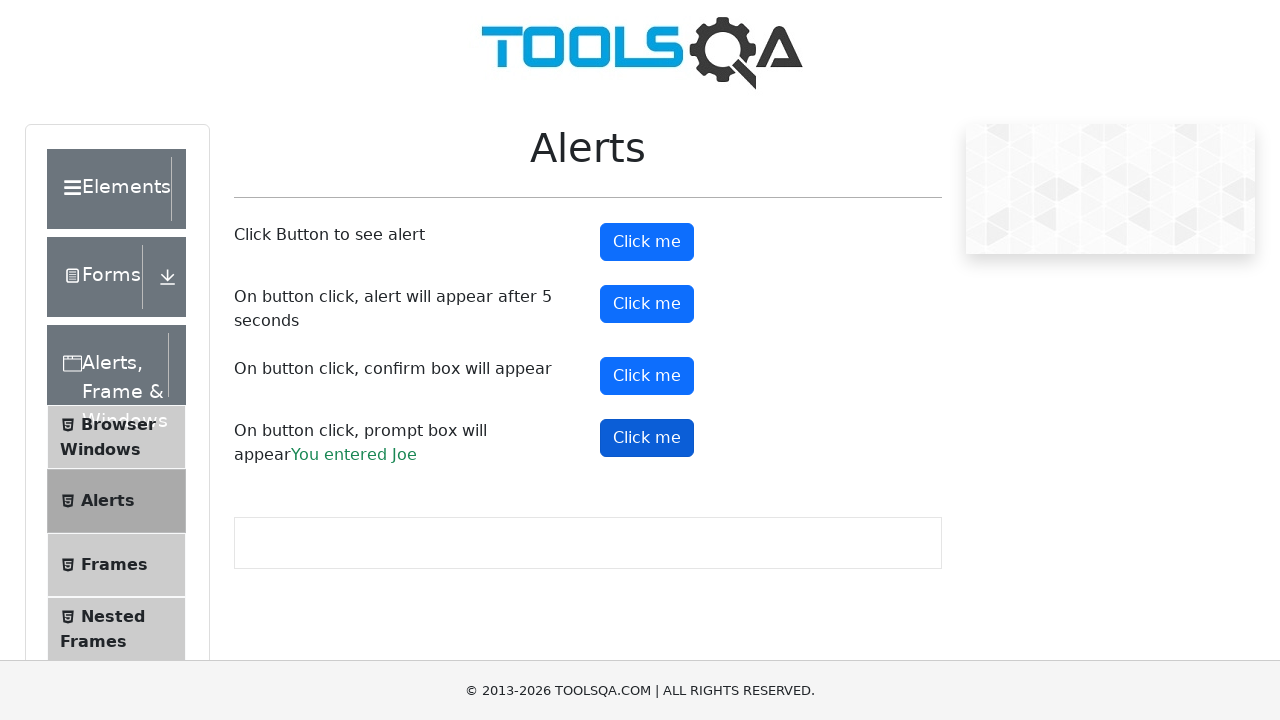

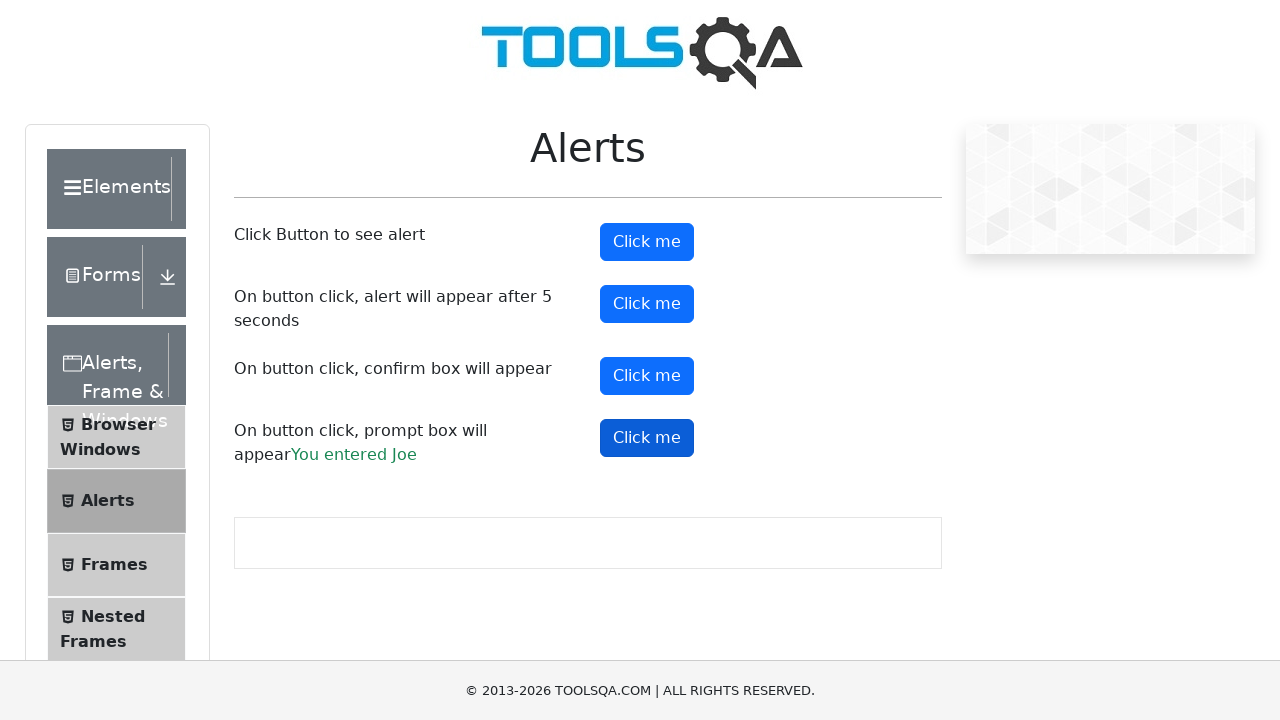